Tests button interactions on DemoQA by navigating to the Elements section, clicking on Buttons tab, and performing double-click, right-click, and single-click actions on the respective buttons

Starting URL: https://demoqa.com

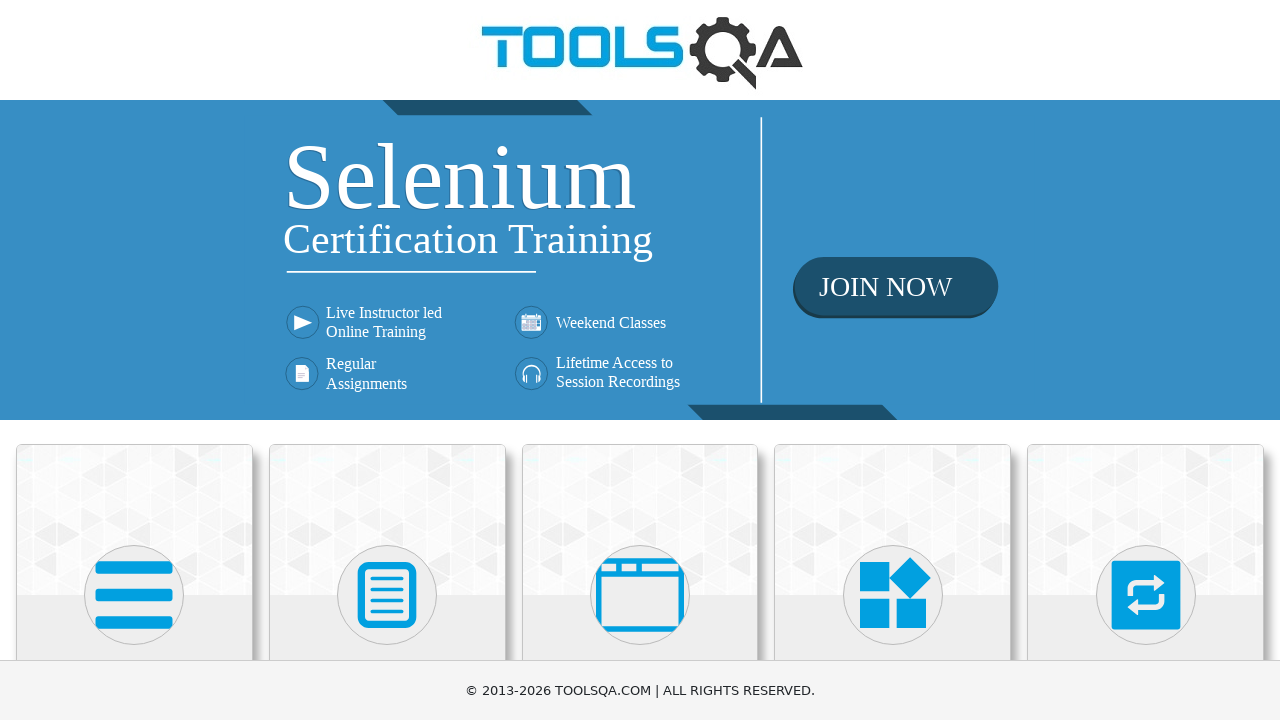

Clicked on Elements section at (134, 360) on text=Elements
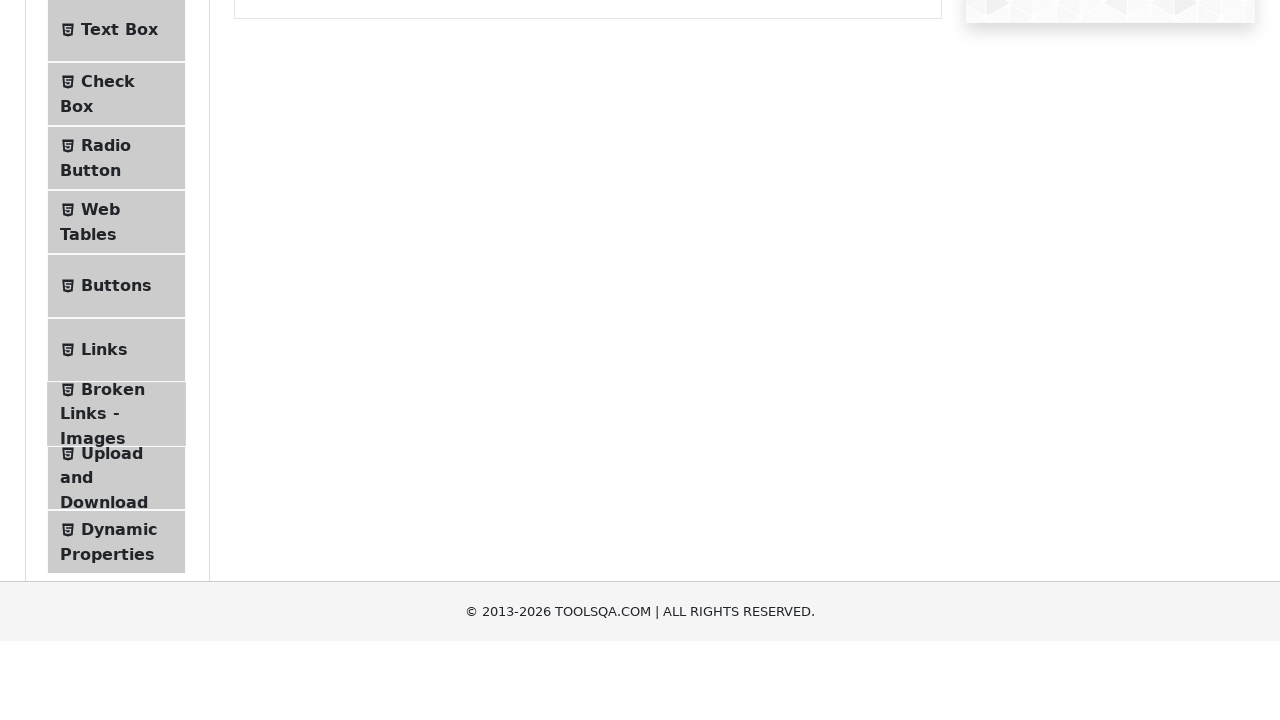

Clicked on Buttons tab in the sidebar at (116, 517) on text=Buttons
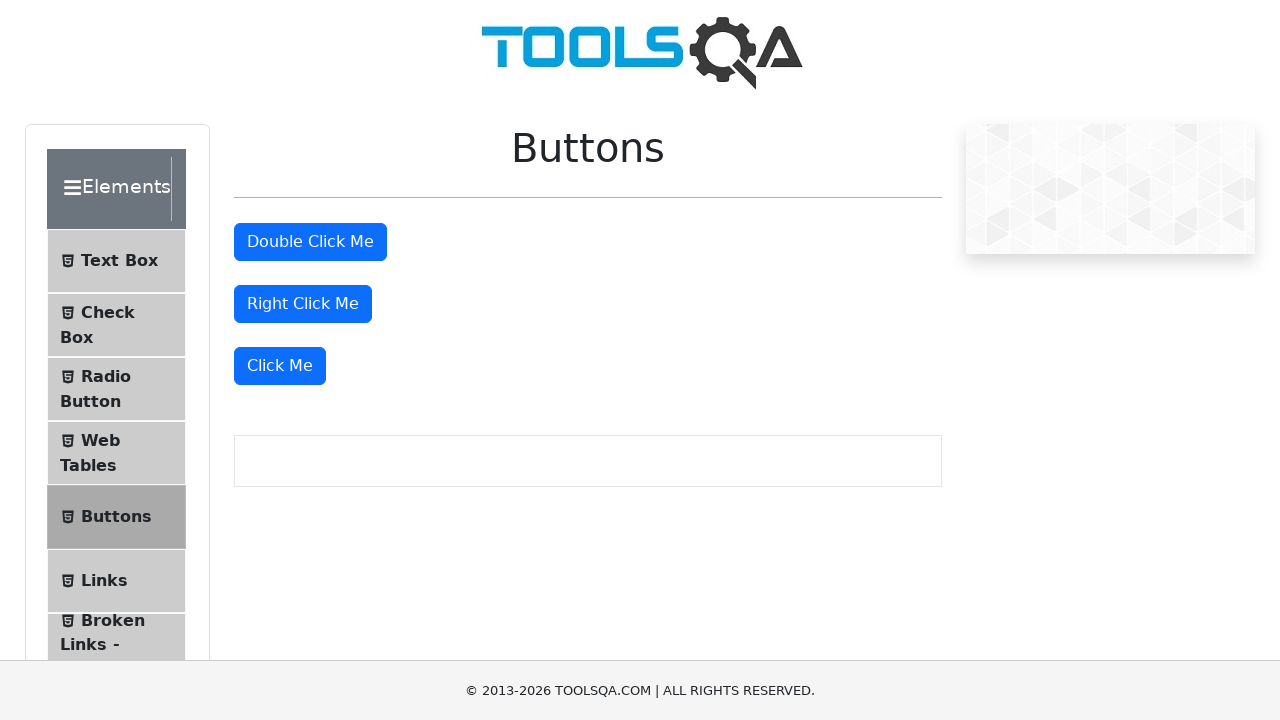

Performed double-click on the double-click button at (310, 242) on #doubleClickBtn
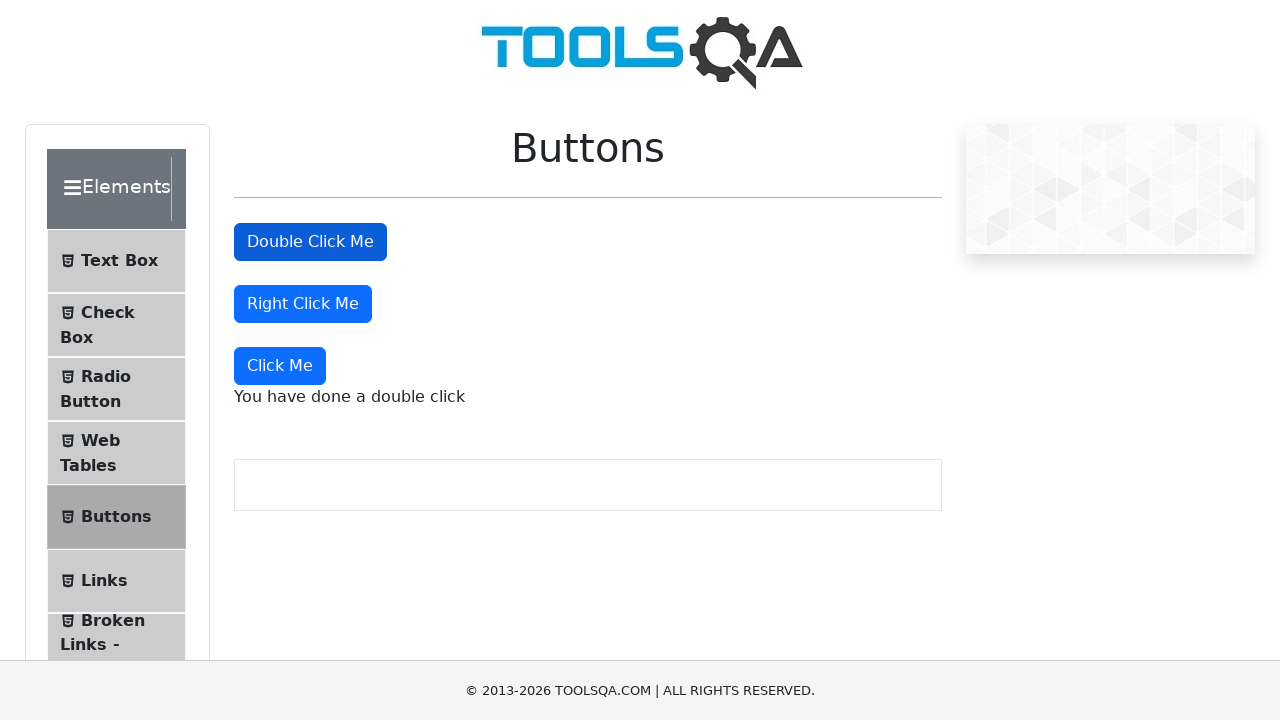

Double-click message appeared
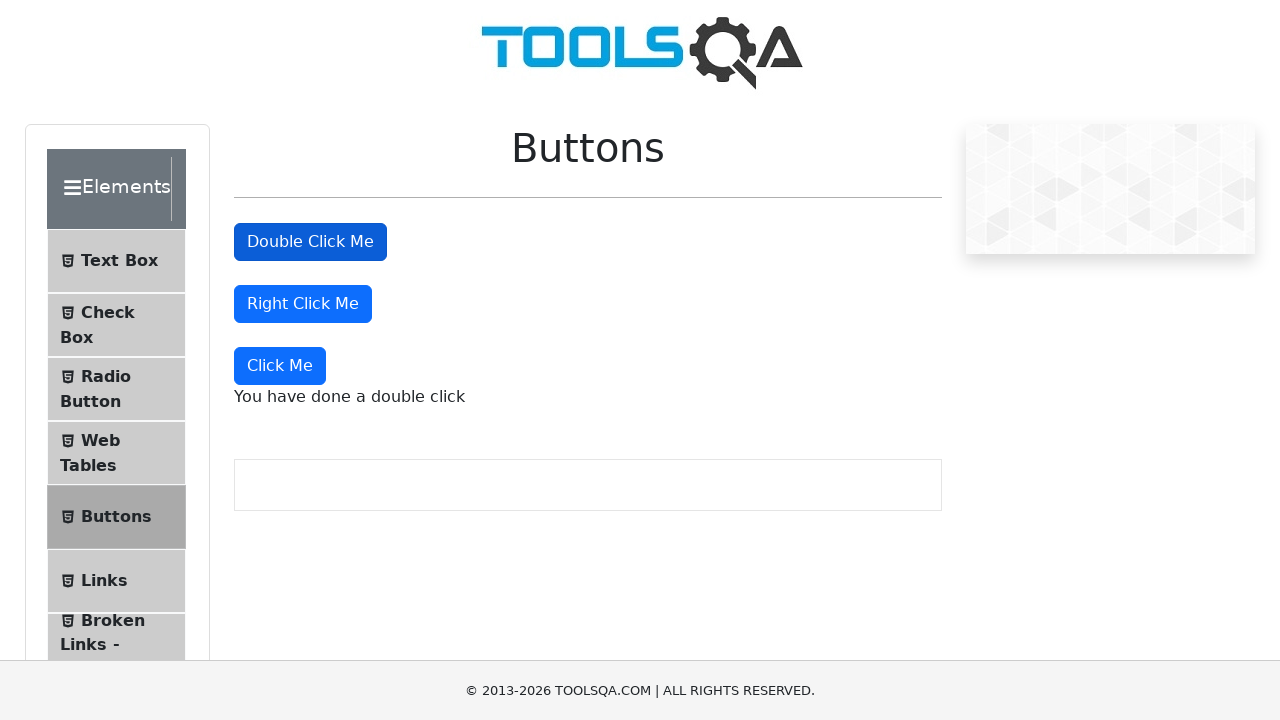

Performed right-click on the right-click button at (303, 304) on #rightClickBtn
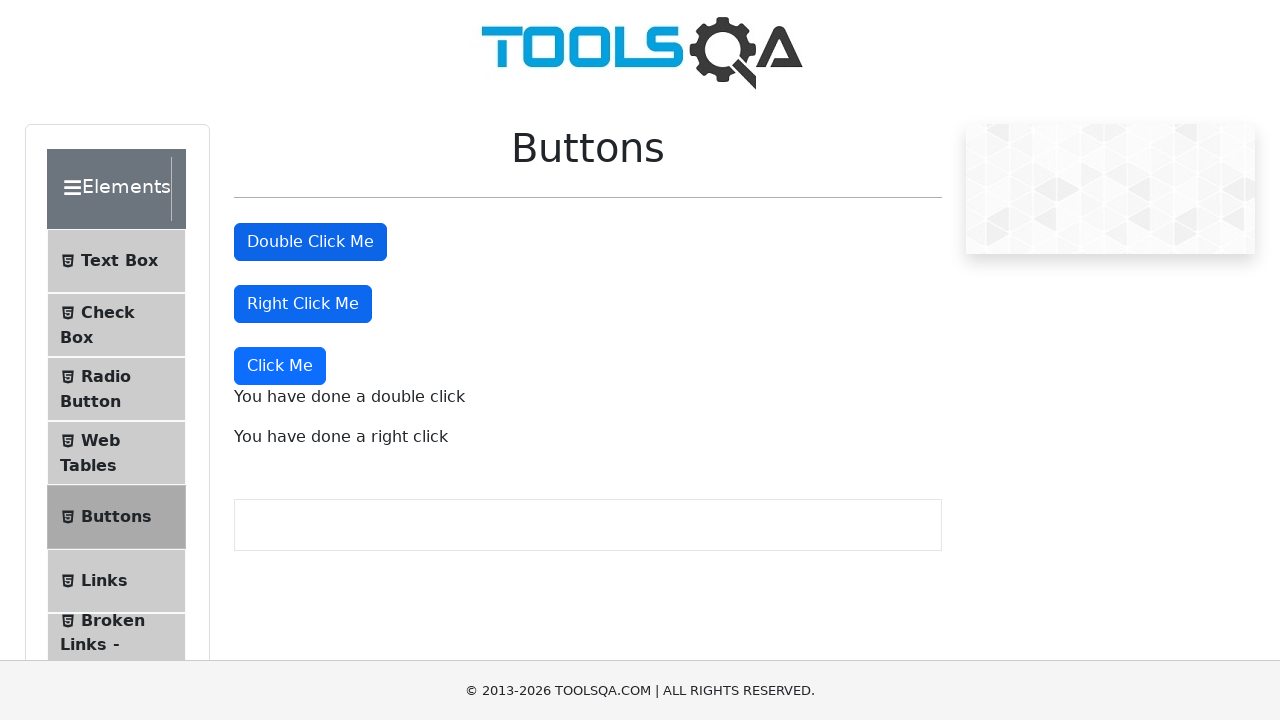

Right-click message appeared
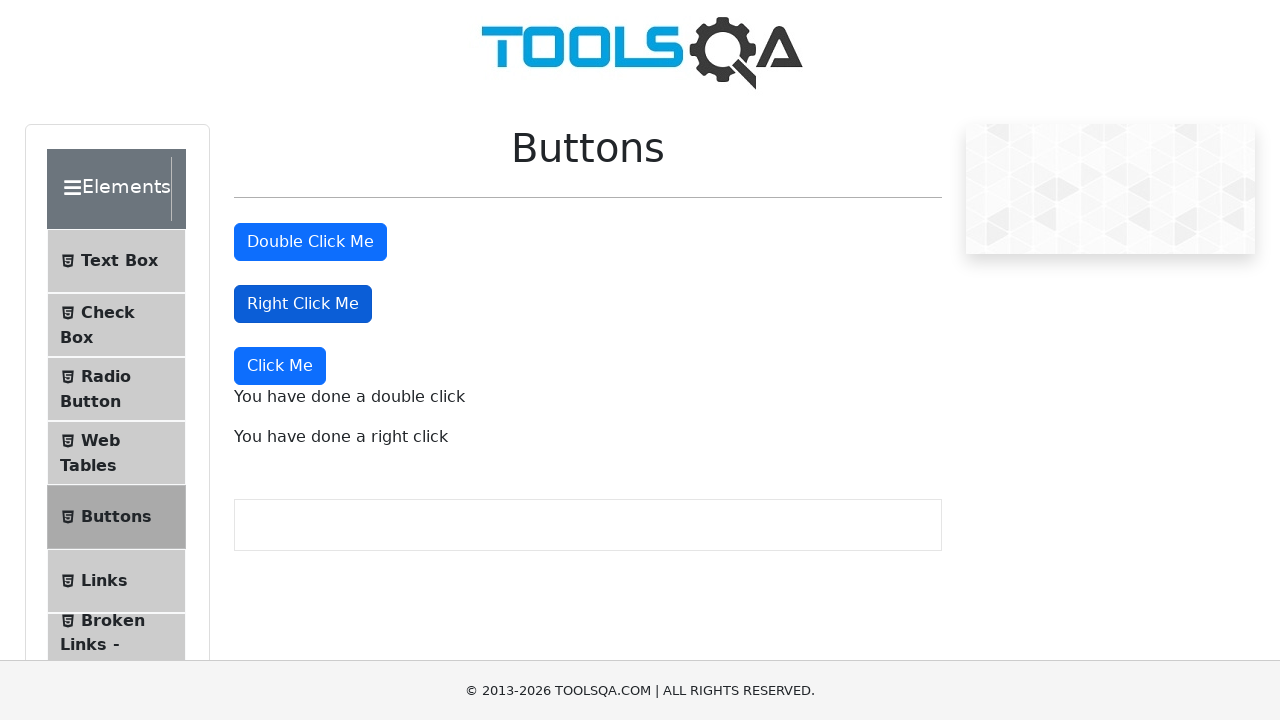

Performed single click on the 'Click Me' button at (280, 366) on xpath=//button[text()='Click Me' and not(@id='doubleClickBtn') and not(@id='righ
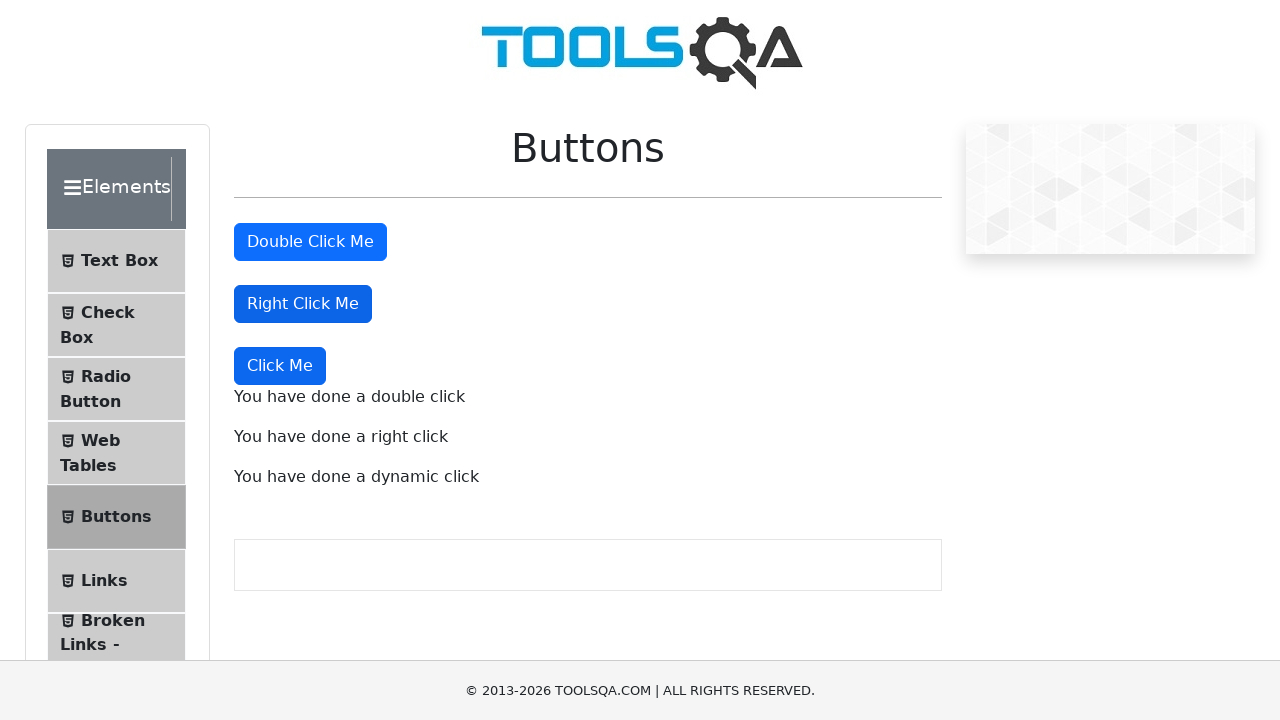

Single click message appeared
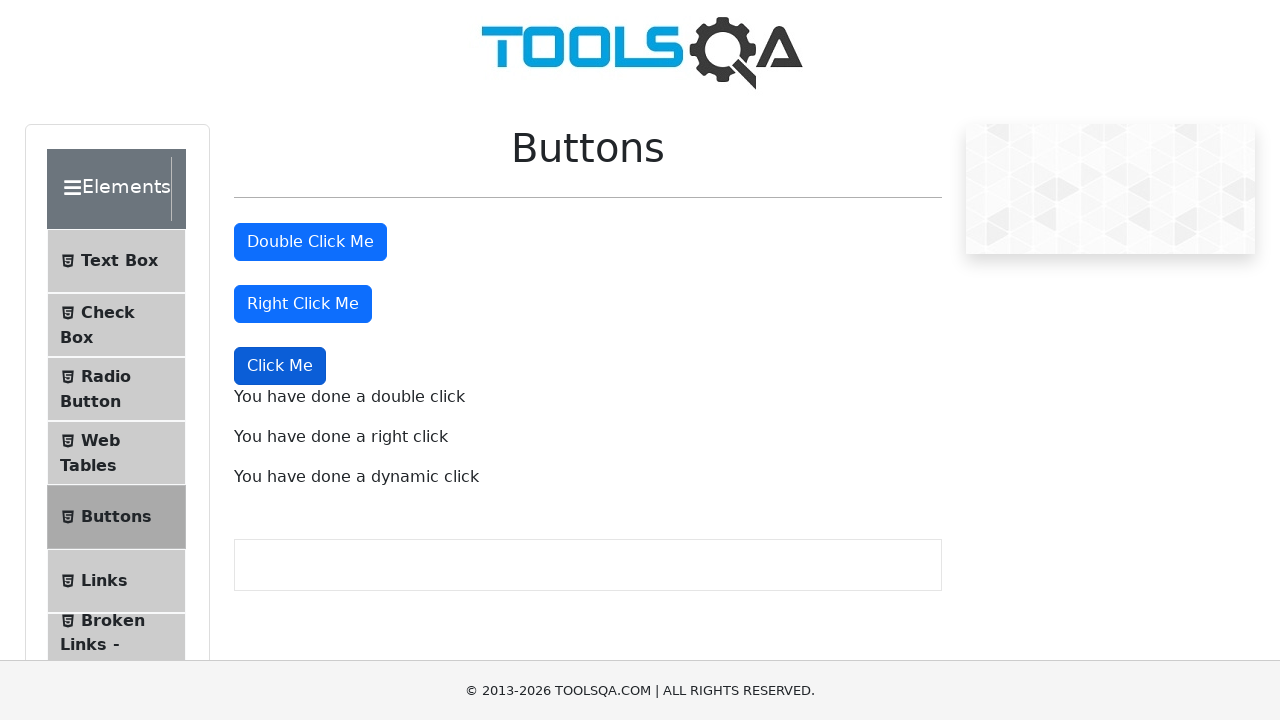

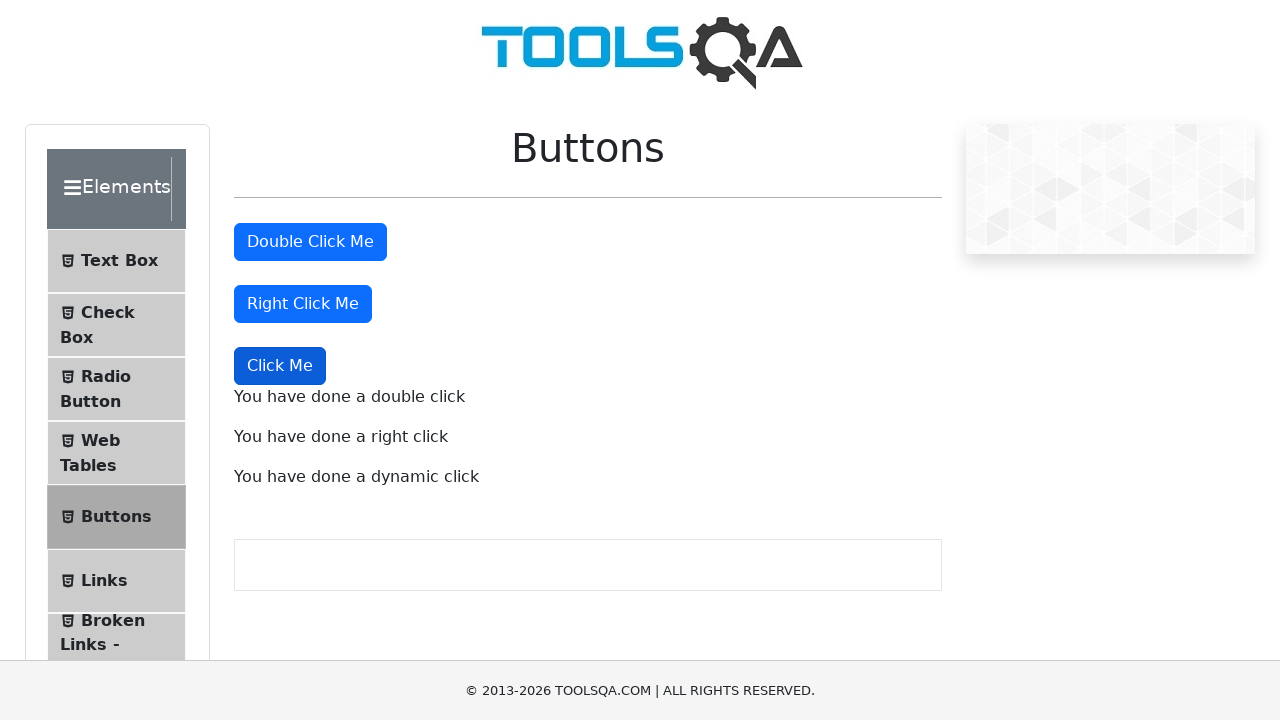